Tests that the Selenium logo is displayed on the Projects page after clicking the Projects tab

Starting URL: http://www.seleniumhq.org/

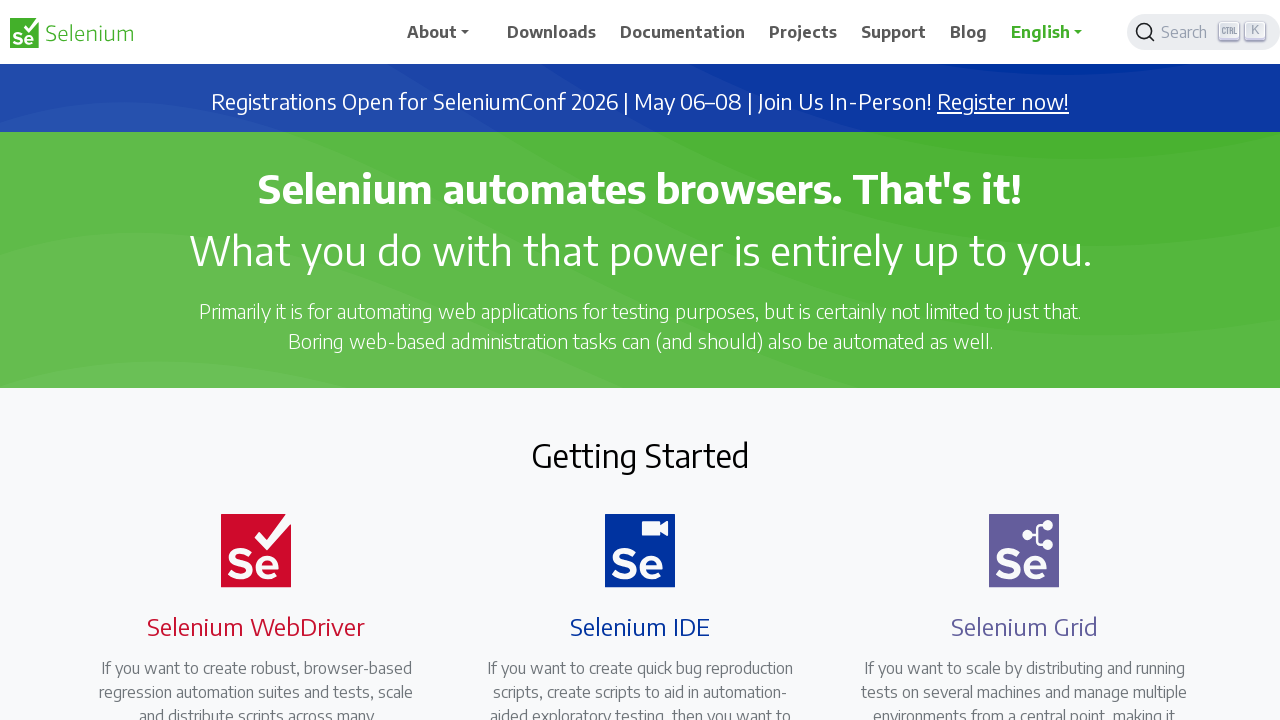

Clicked on Projects tab at (803, 32) on a[href*='projects']
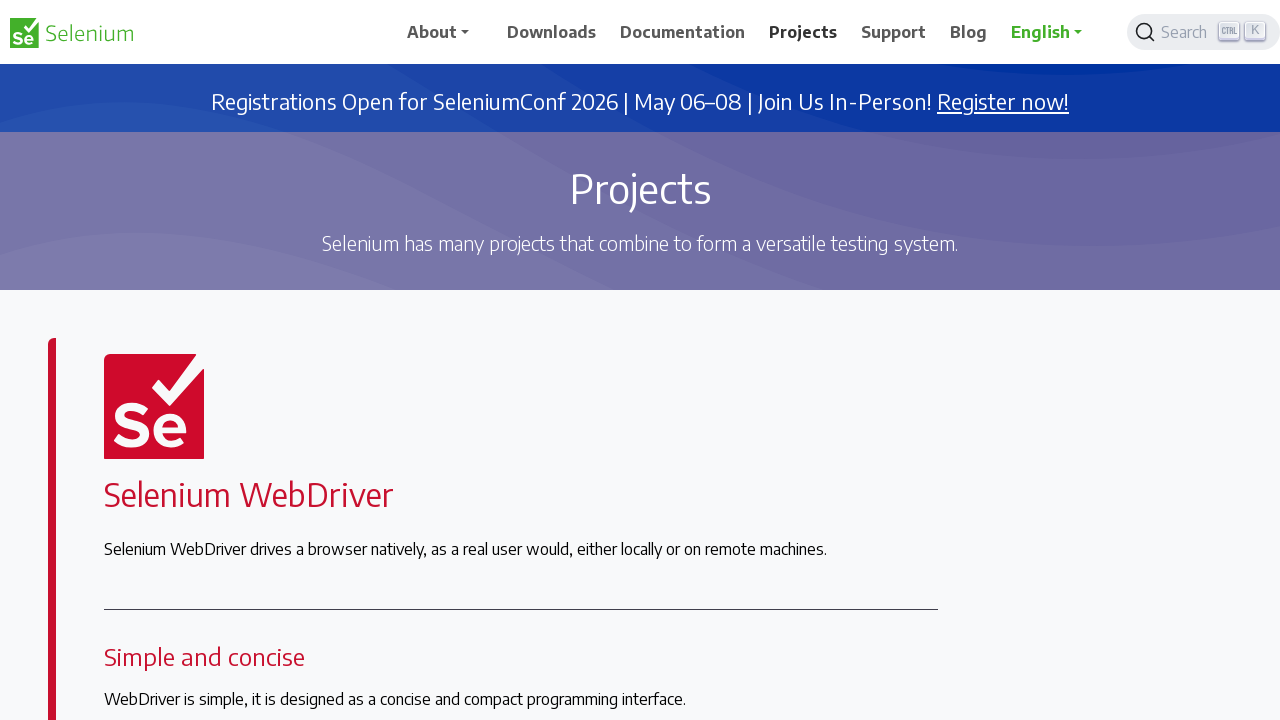

Selenium logo is displayed on Projects page
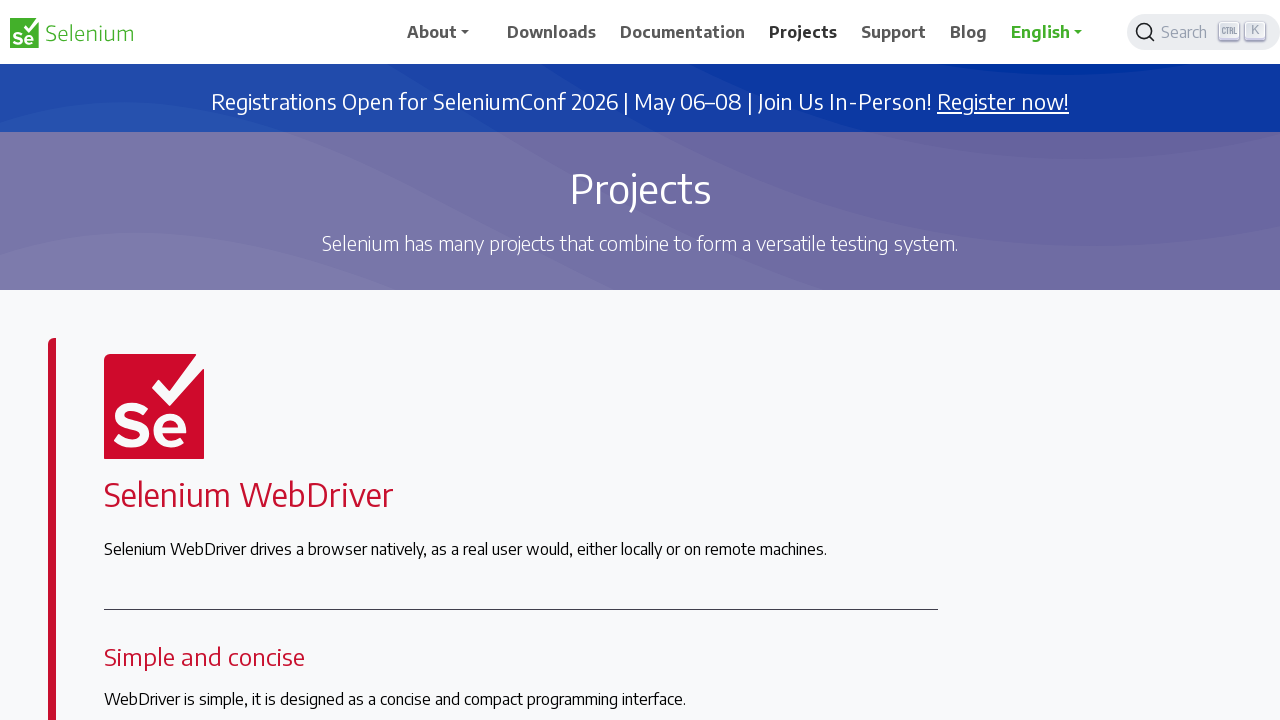

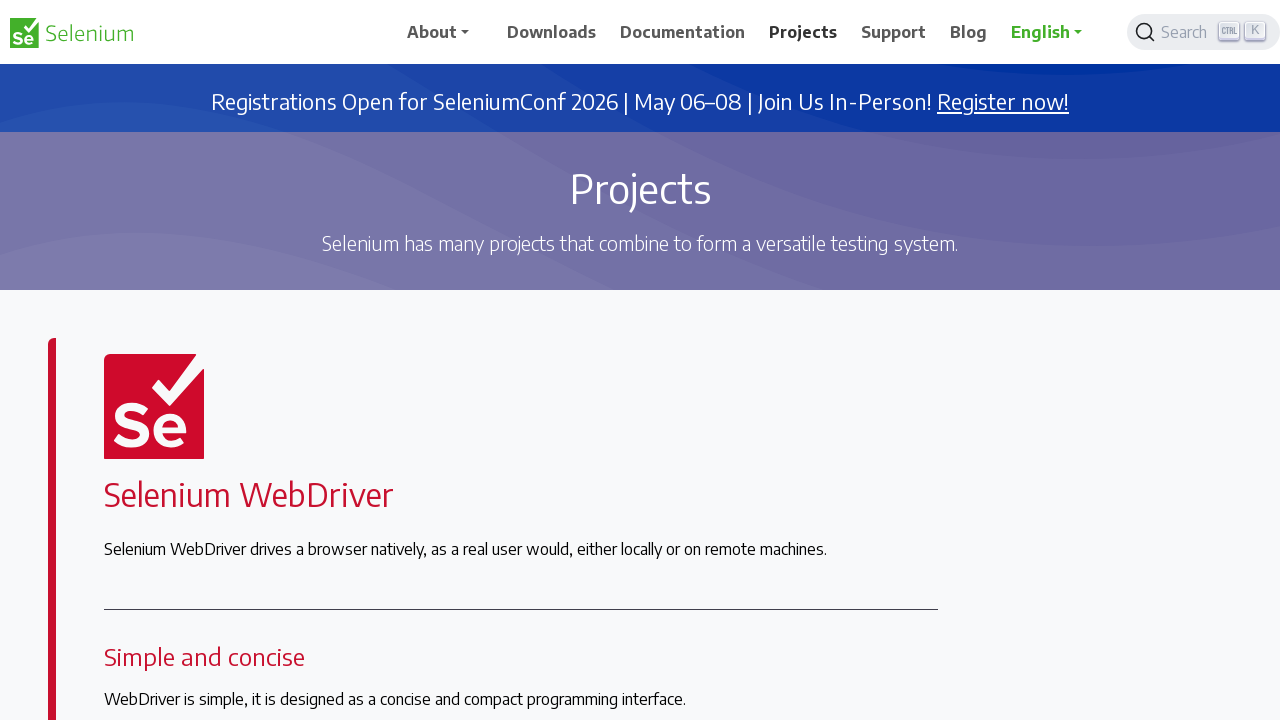